Tests JavaScript prompt box functionality by triggering a prompt dialog, entering text, and handling both accept and dismiss actions

Starting URL: https://www.hyrtutorials.com/p/alertsdemo.html

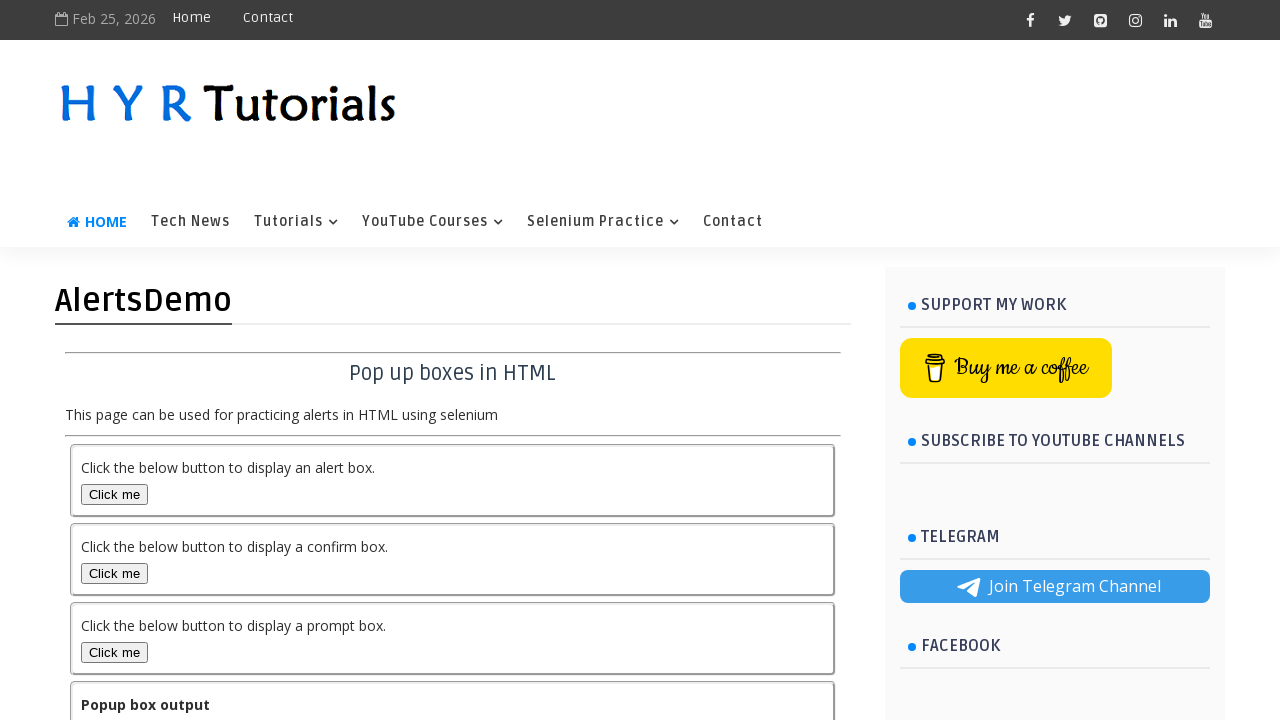

Clicked prompt box button to trigger prompt dialog at (114, 652) on #promptBox
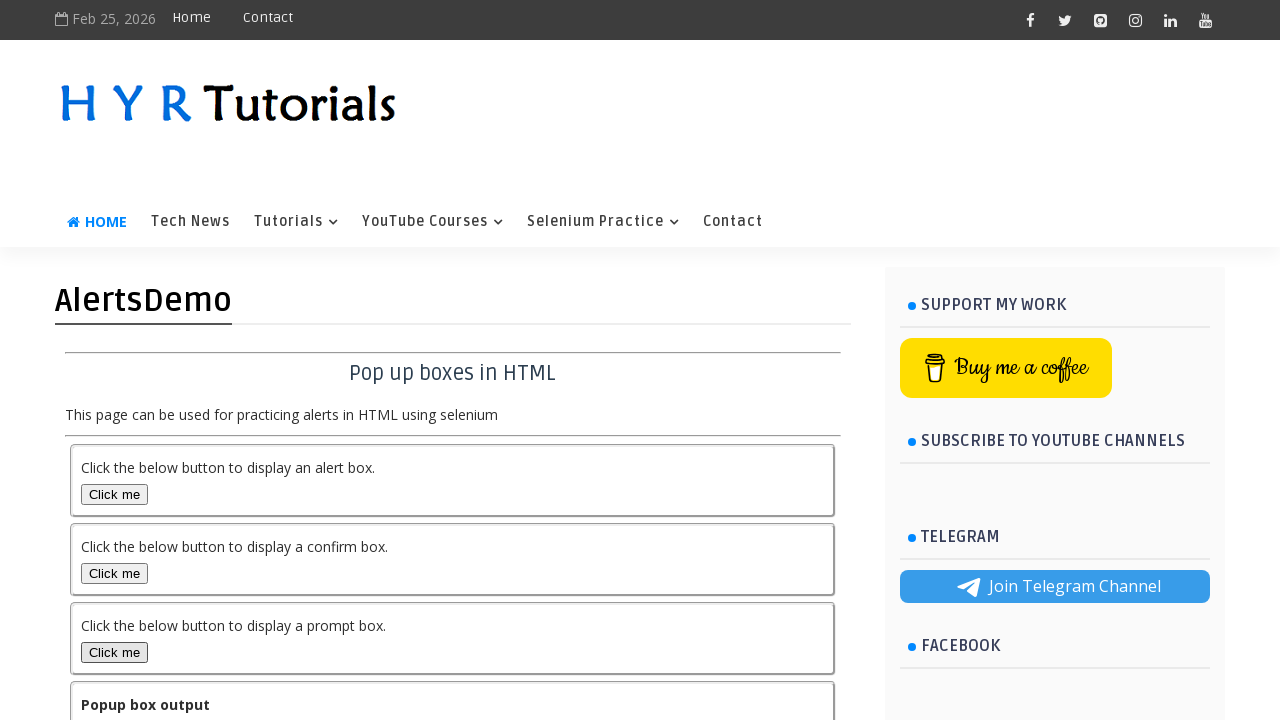

Set up dialog handler to accept prompt with text 'Hello India!'
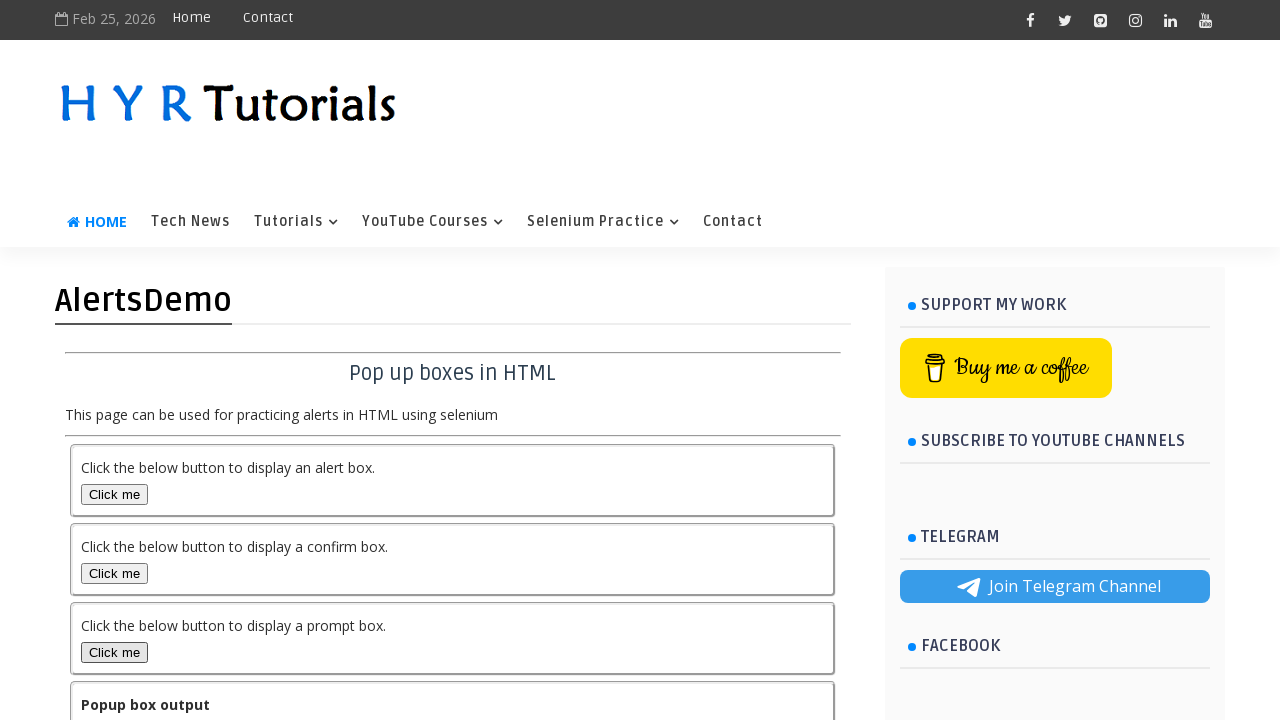

Output element loaded after accepting prompt
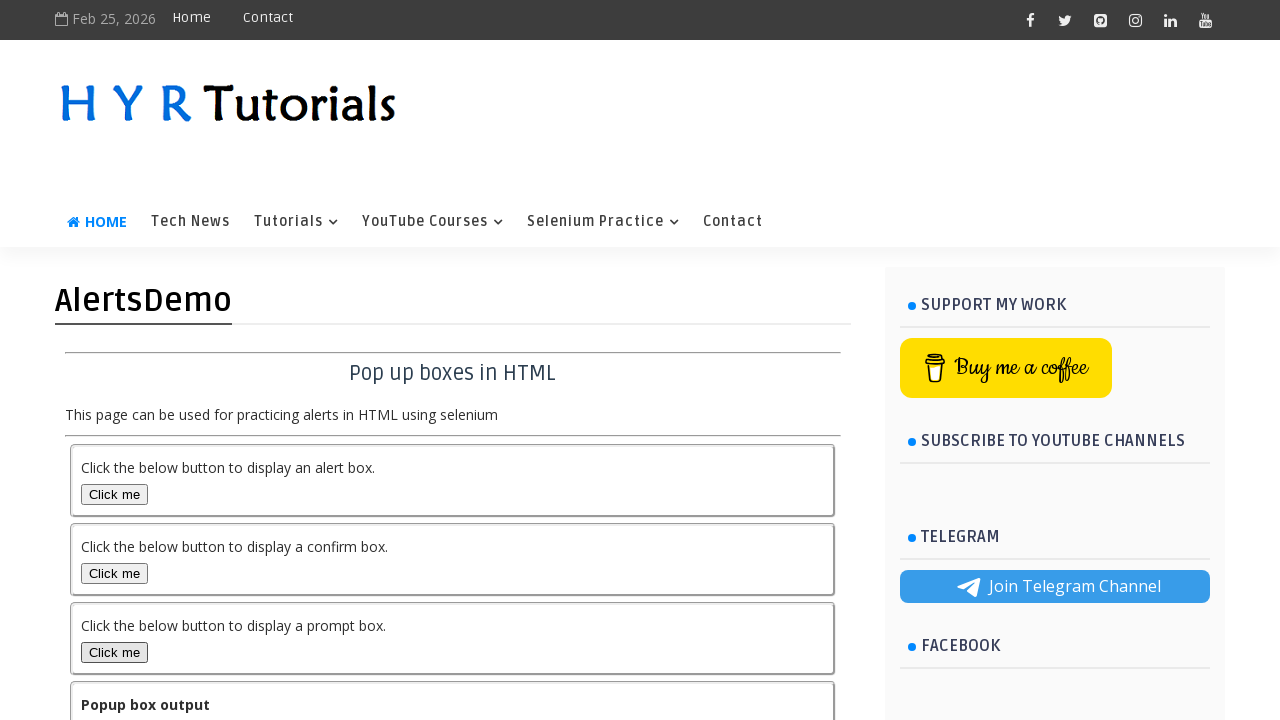

Clicked prompt box button to trigger another prompt dialog at (114, 652) on #promptBox
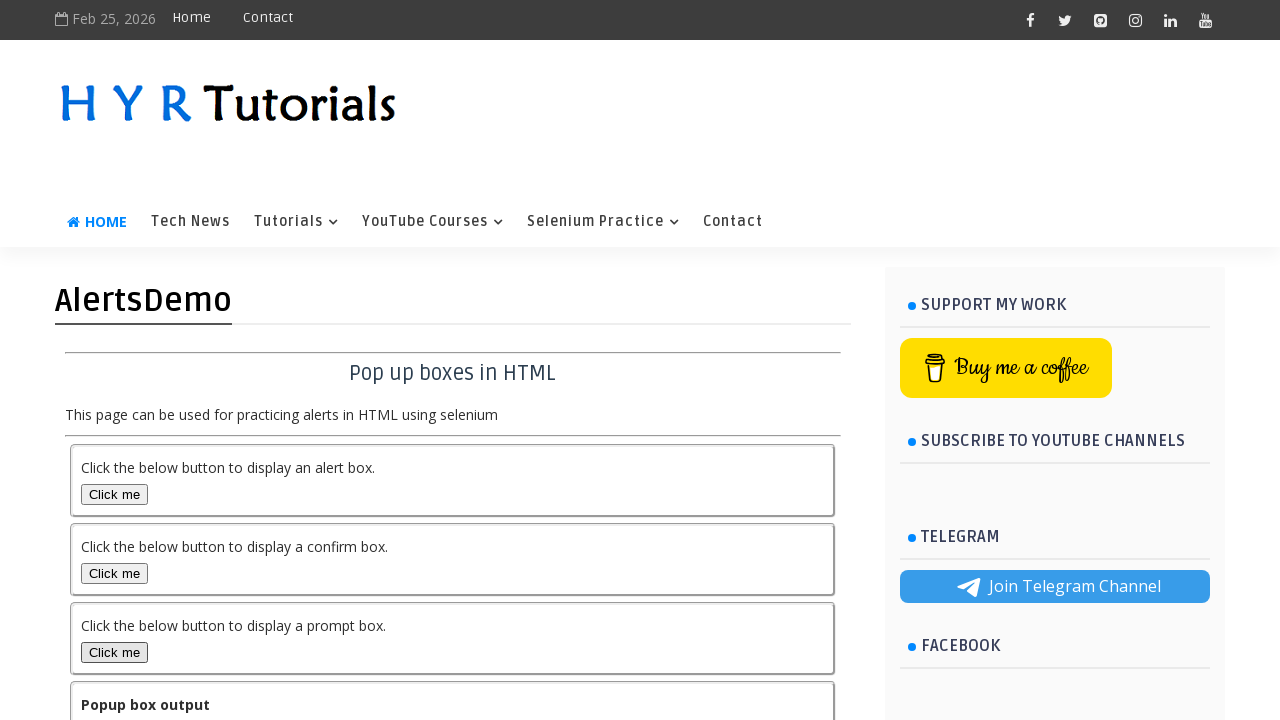

Set up dialog handler to dismiss the prompt
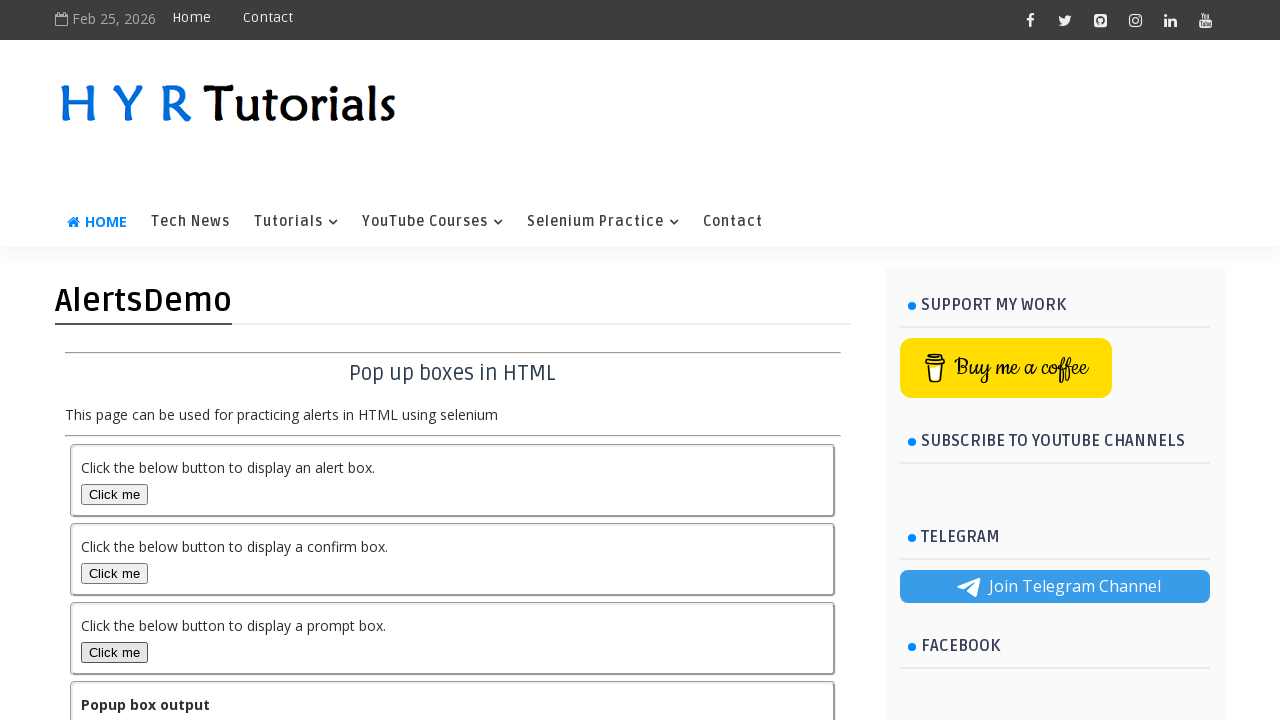

Output element loaded after dismissing prompt
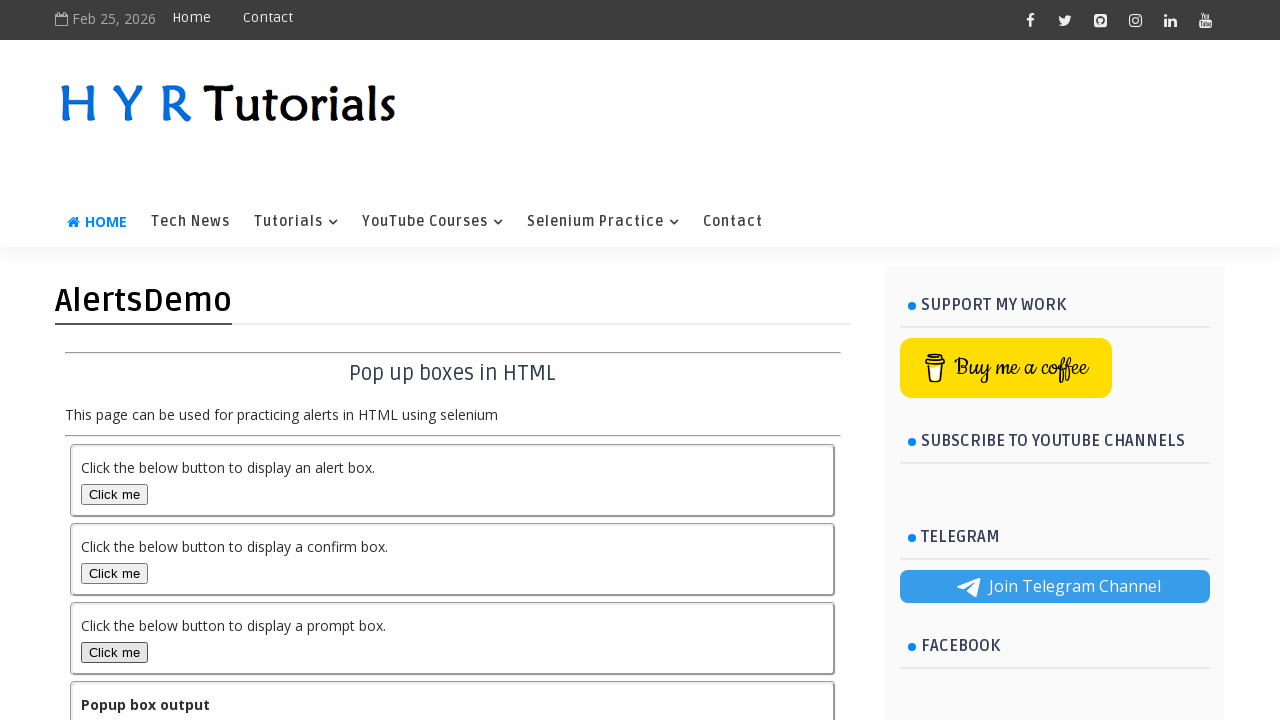

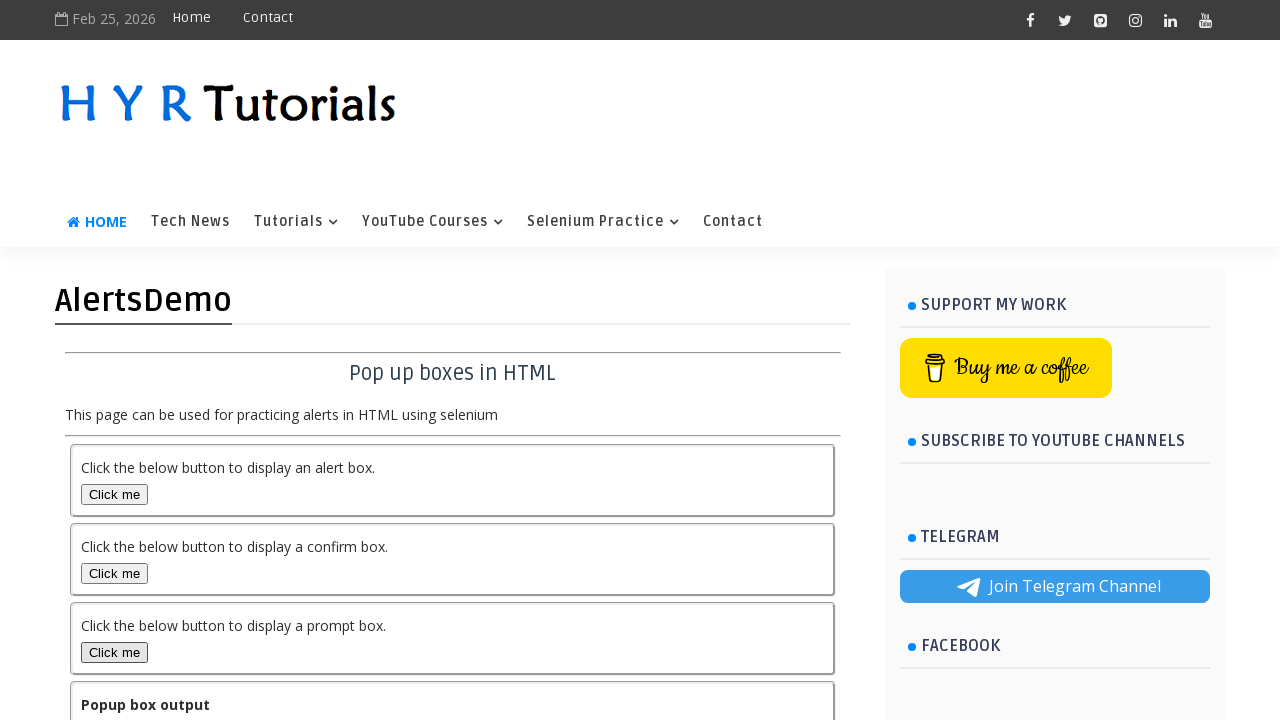